Tests a practice login form by attempting login with incorrect credentials, then using the password reset flow, and finally logging in with correct credentials

Starting URL: https://rahulshettyacademy.com/locatorspractice/

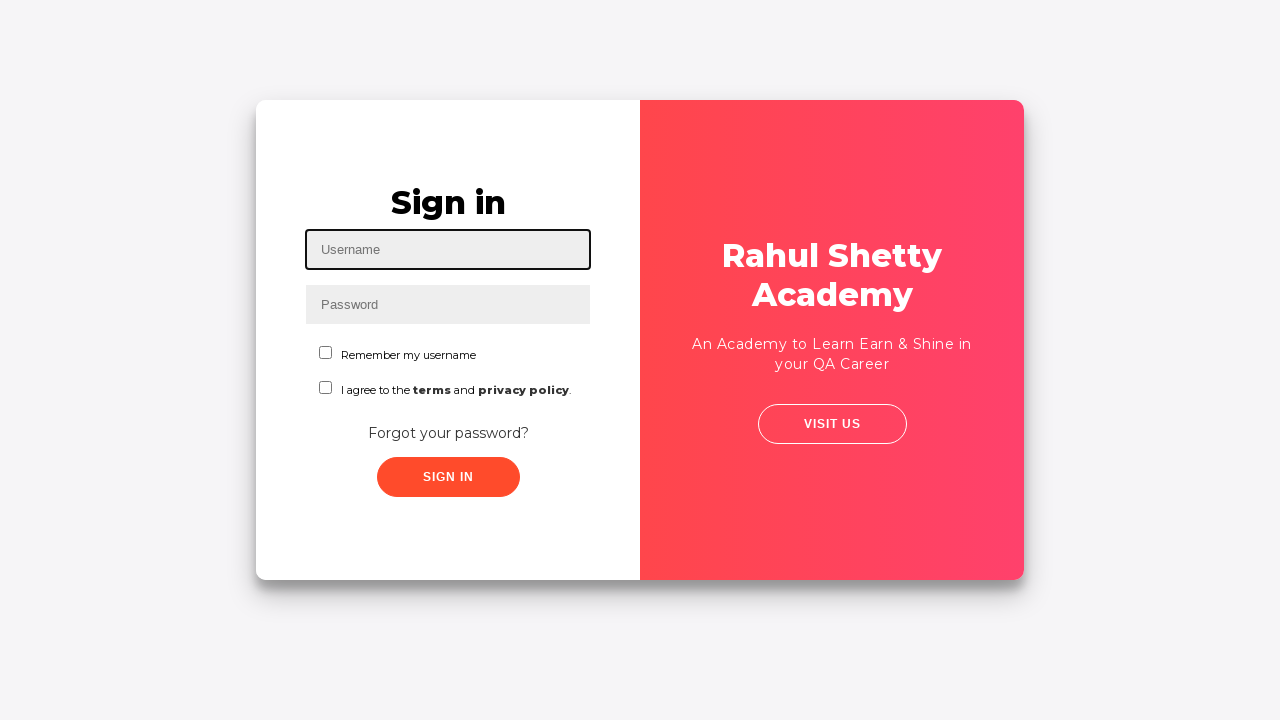

Filled username field with 'Samiha' on #inputUsername
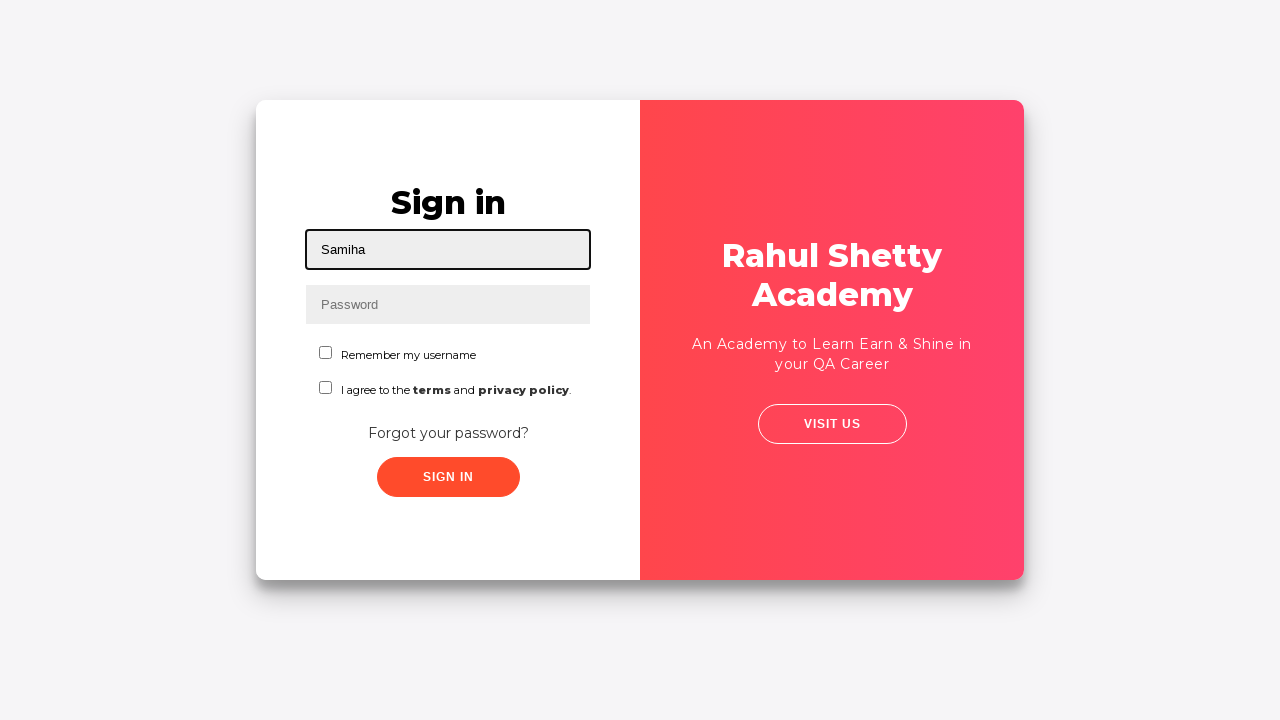

Filled password field with 'samiha123' on input[name='inputPassword']
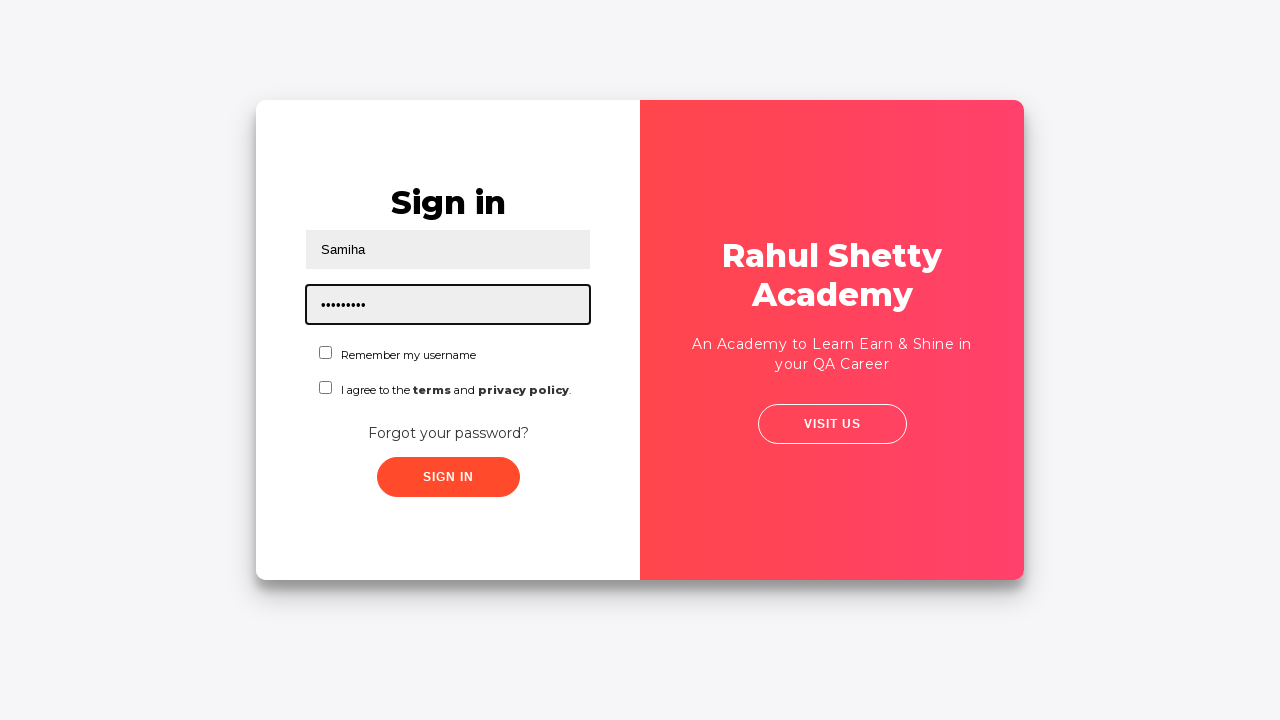

Clicked sign in button with incorrect credentials at (448, 477) on .signInBtn
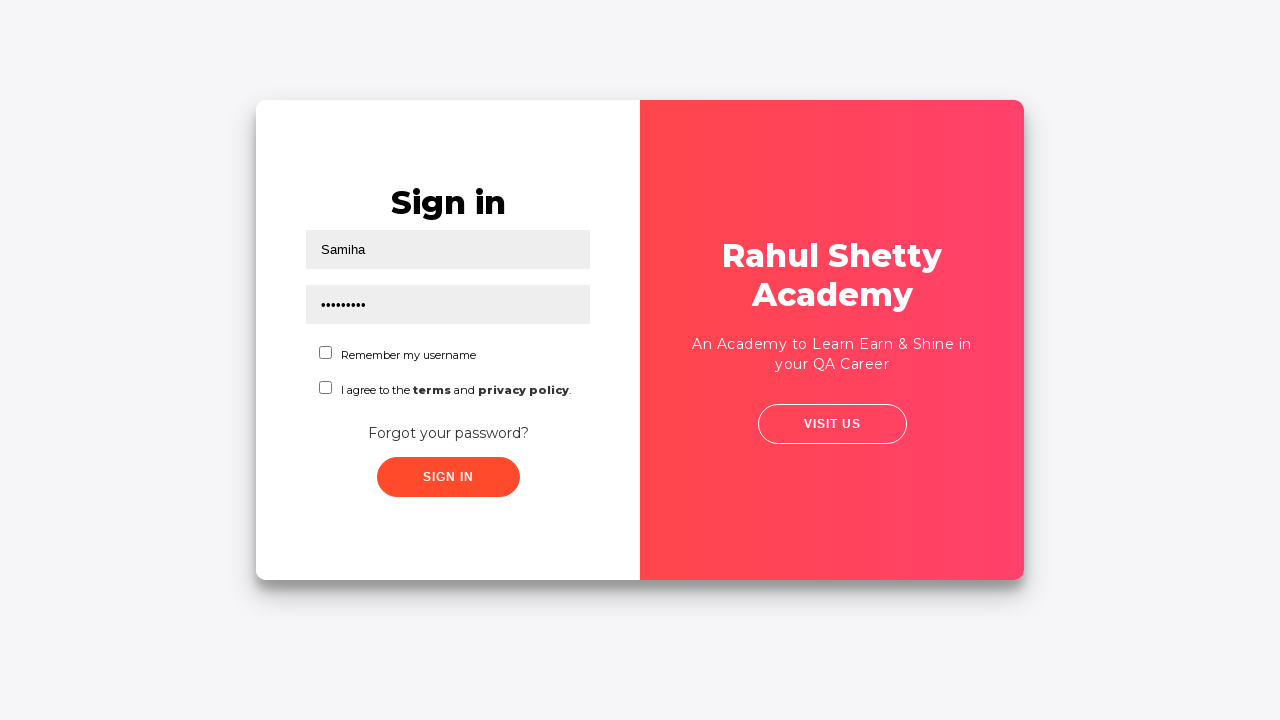

Error message appeared indicating login failed
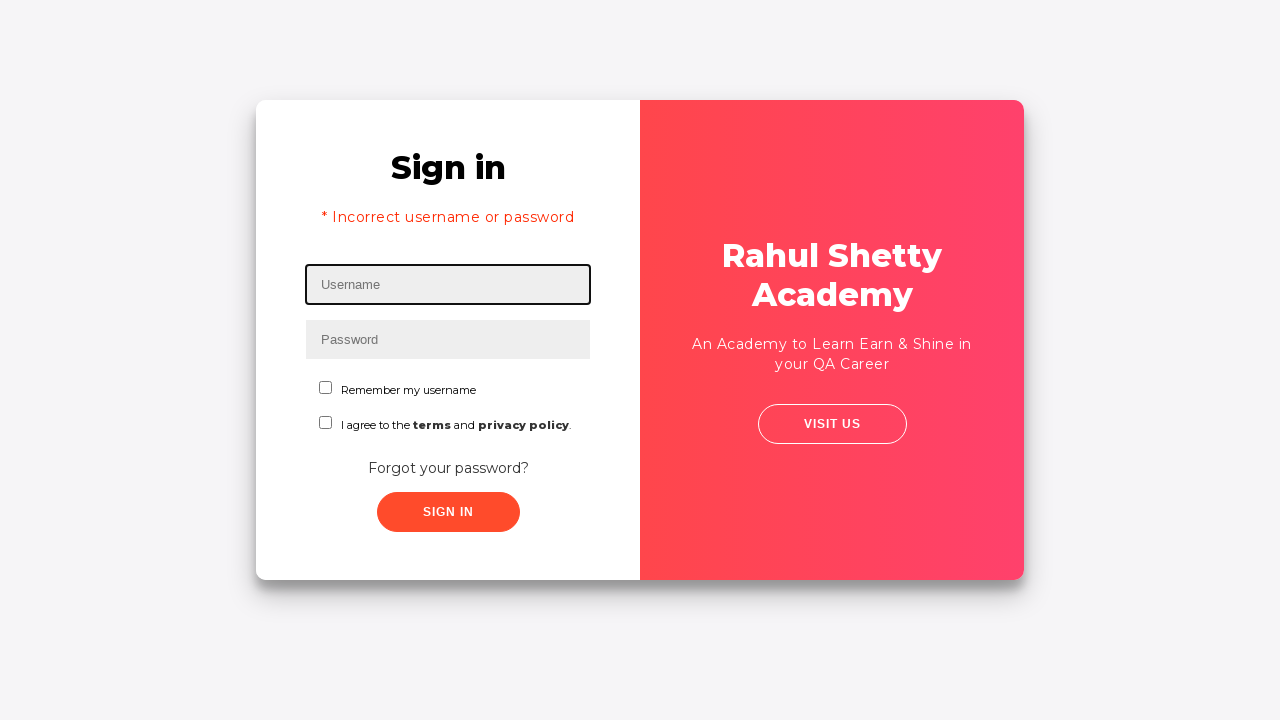

Clicked 'Forgot your password?' link at (448, 468) on text=Forgot your password?
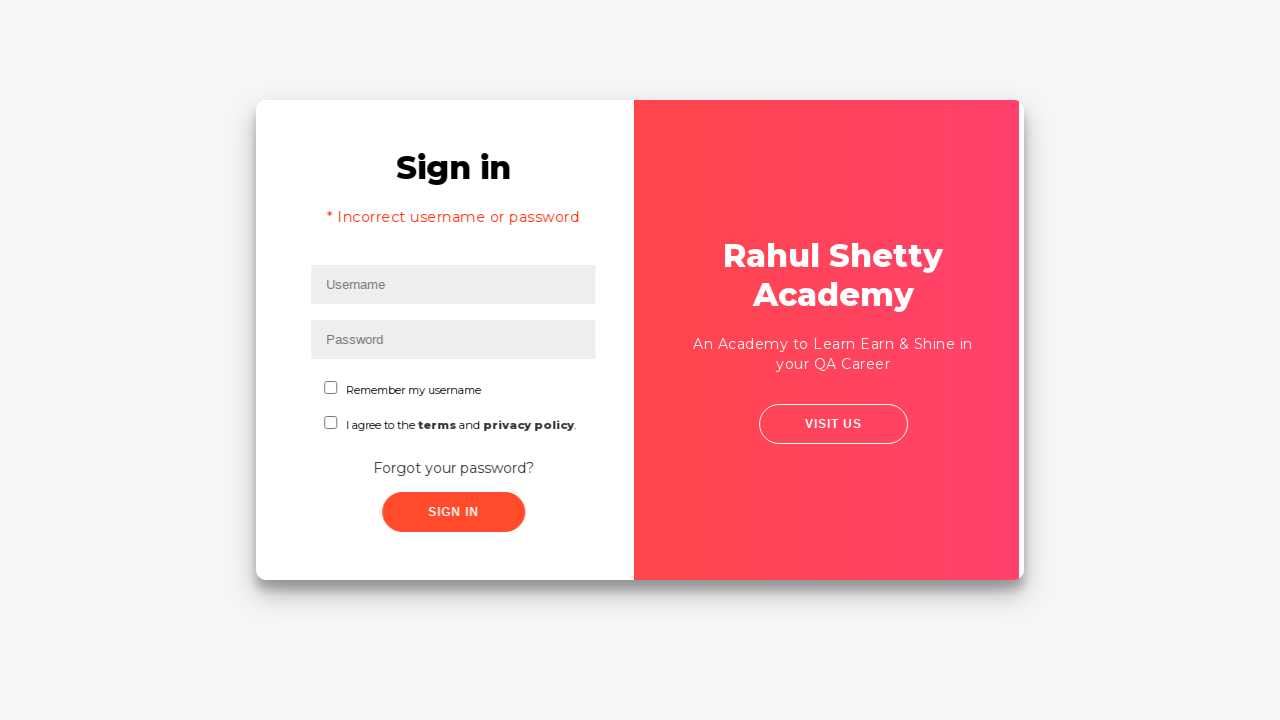

Filled name field with 'samihasumu' in password reset form on //input[@placeholder='Name']
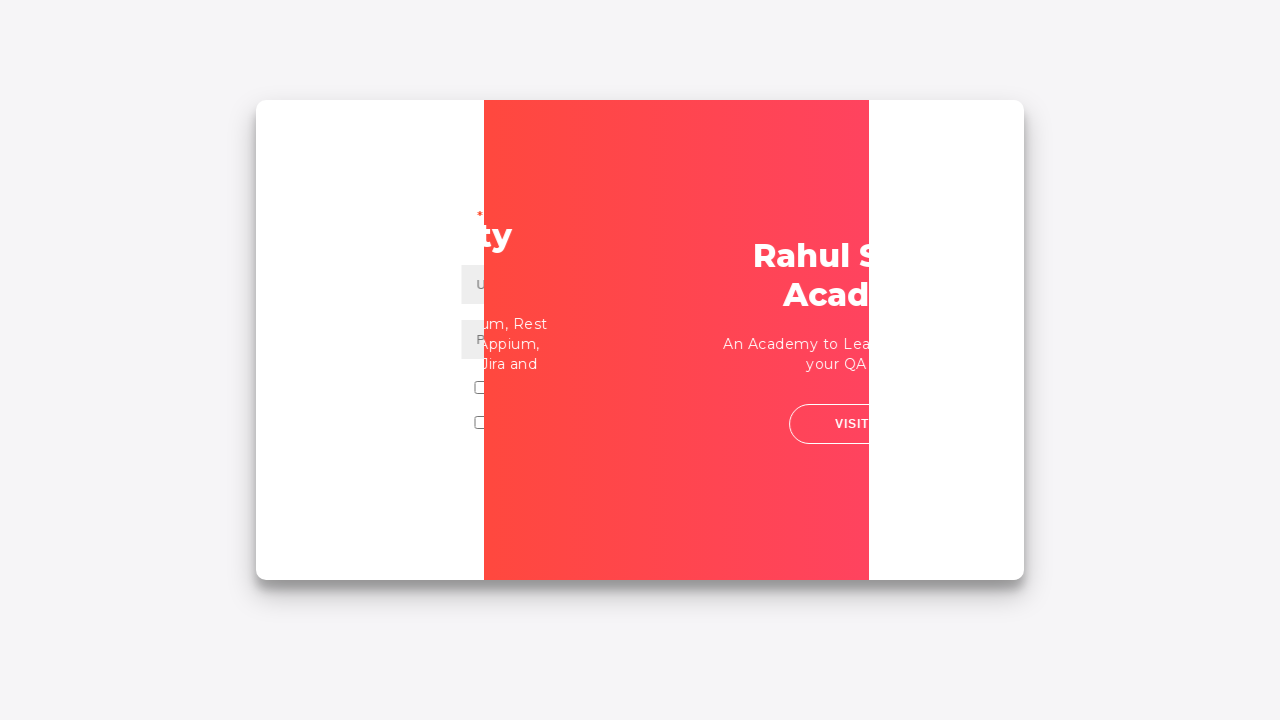

Filled email field with 'bubtcse412@gmail.com' in password reset form on //input[@type='text'][2]
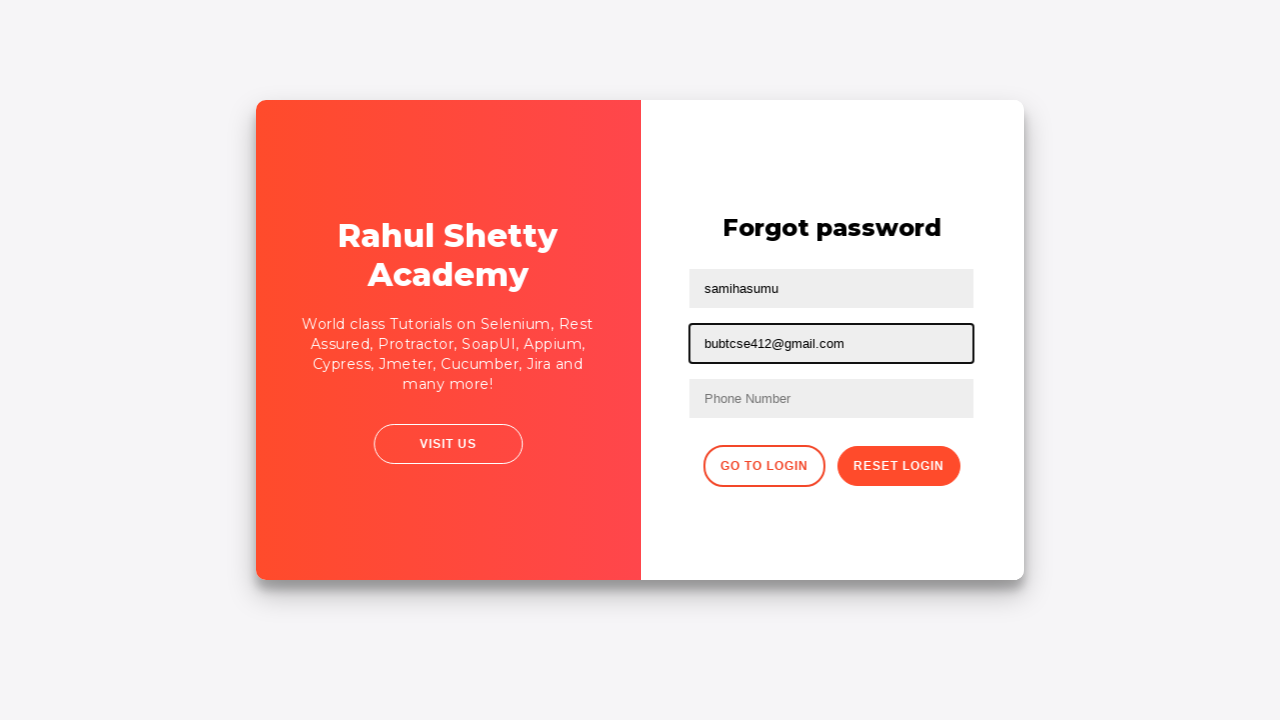

Filled phone field with '01754358357' in password reset form on //input[@type='text'][3]
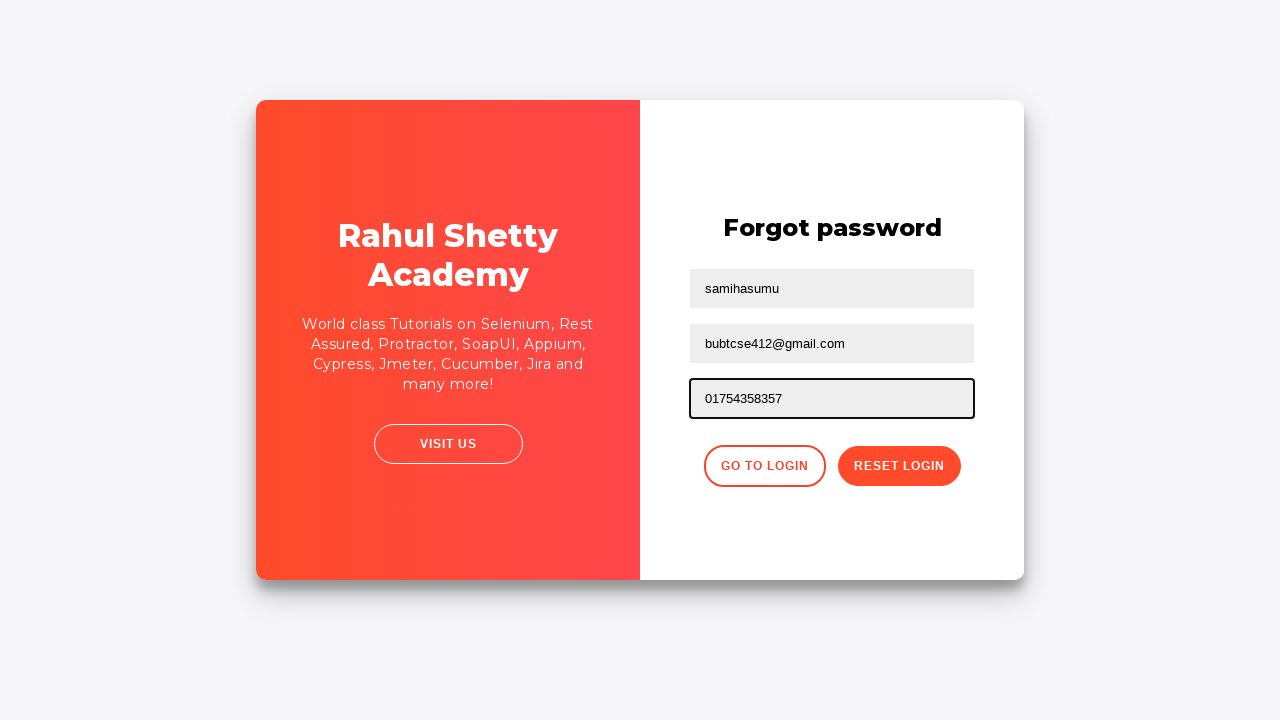

Clicked reset password button to submit password reset form at (899, 466) on button.reset-pwd-btn
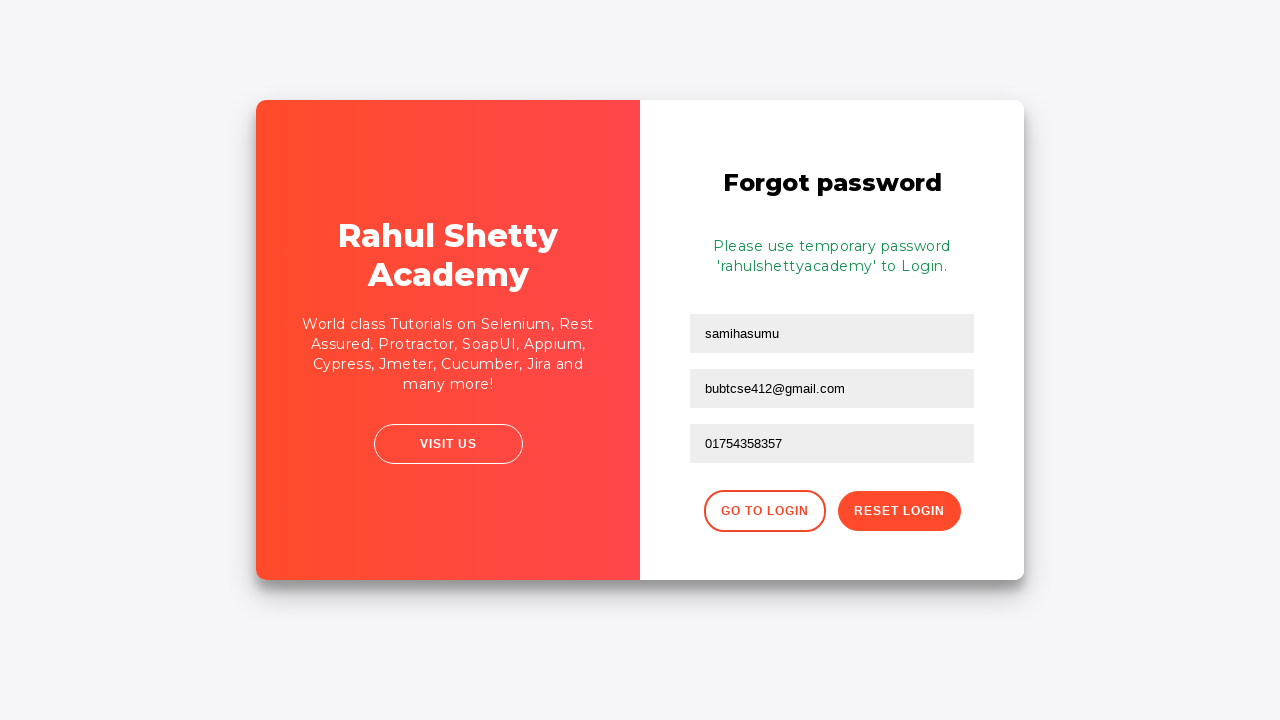

Clicked back button to return to login page at (764, 511) on xpath=//div[@class='forgot-pwd-btn-conainer']/button[1]
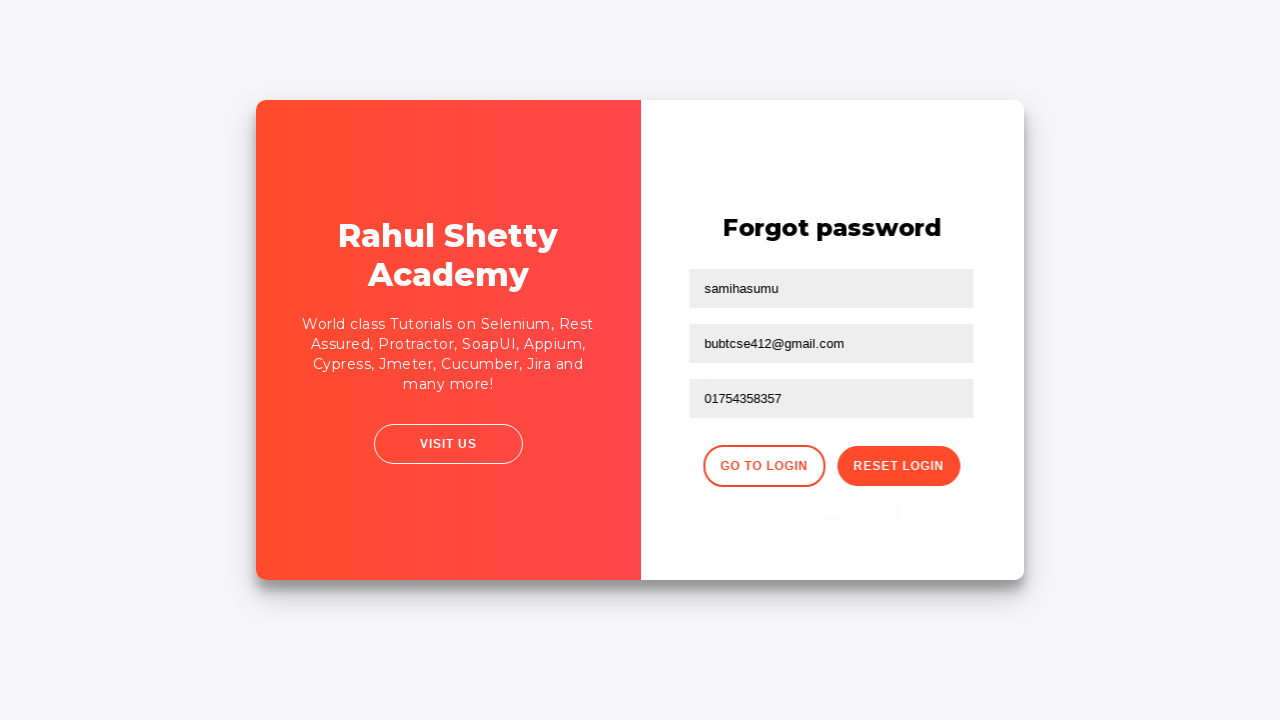

Filled username field with 'Samihaa' for login attempt on #inputUsername
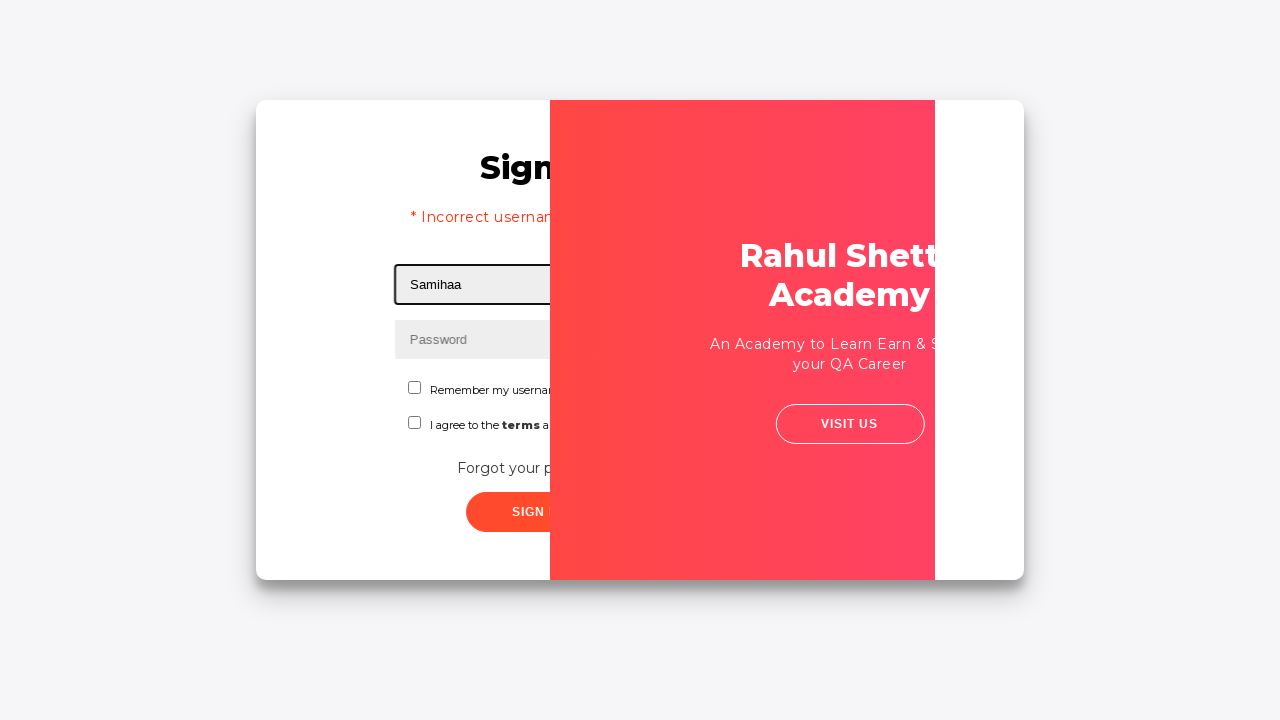

Filled password field with 'rahulshettyacademy' for login attempt on //input[@type='password']
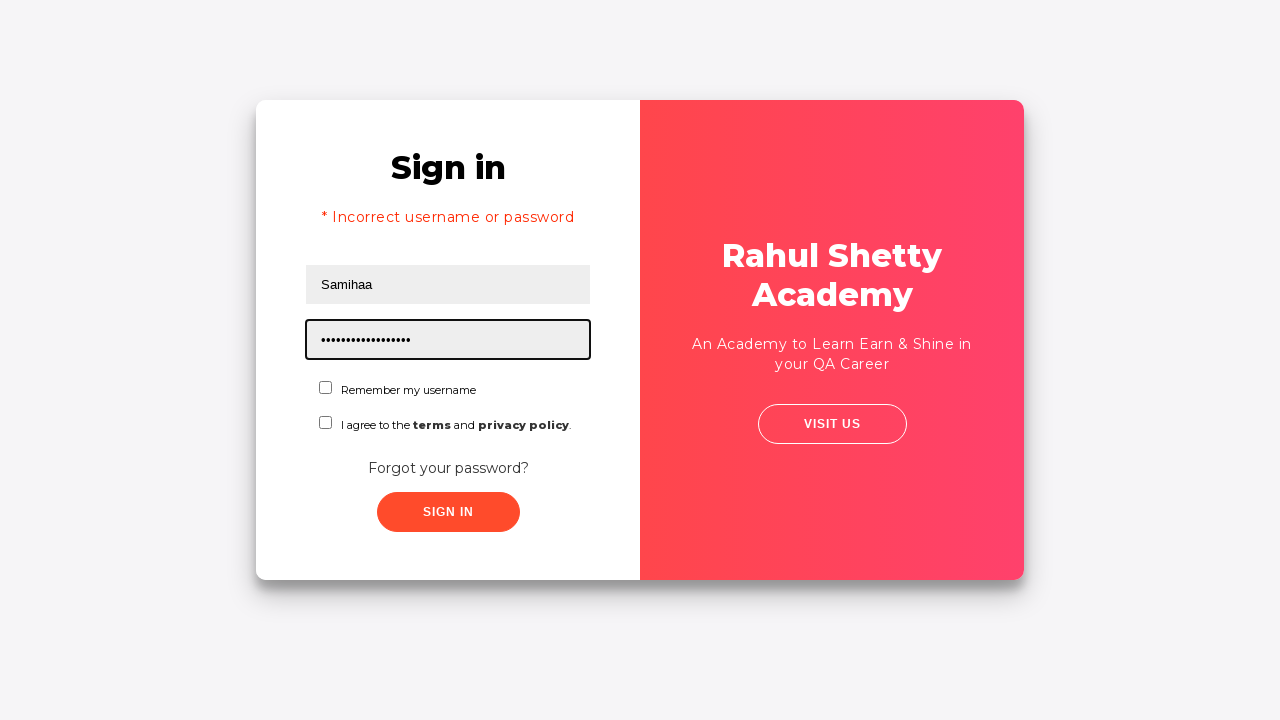

Checked first checkbox at (326, 388) on #chkboxOne
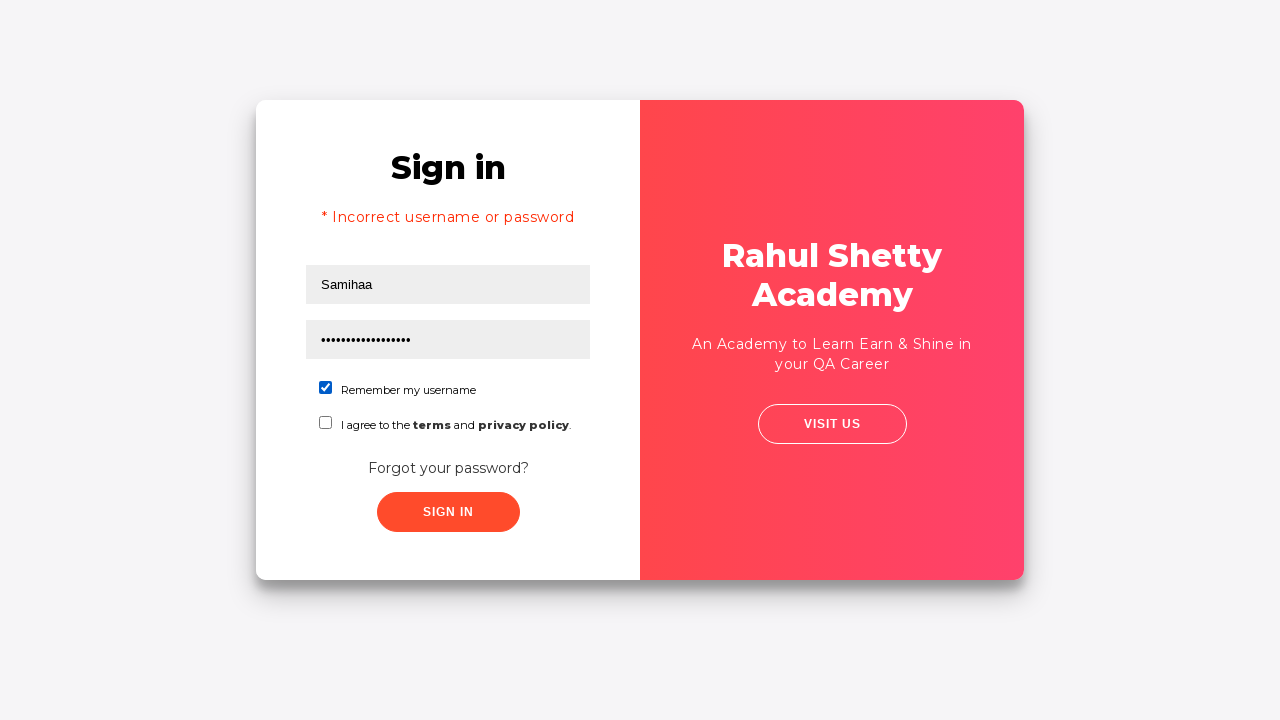

Checked second checkbox at (326, 422) on #chkboxTwo
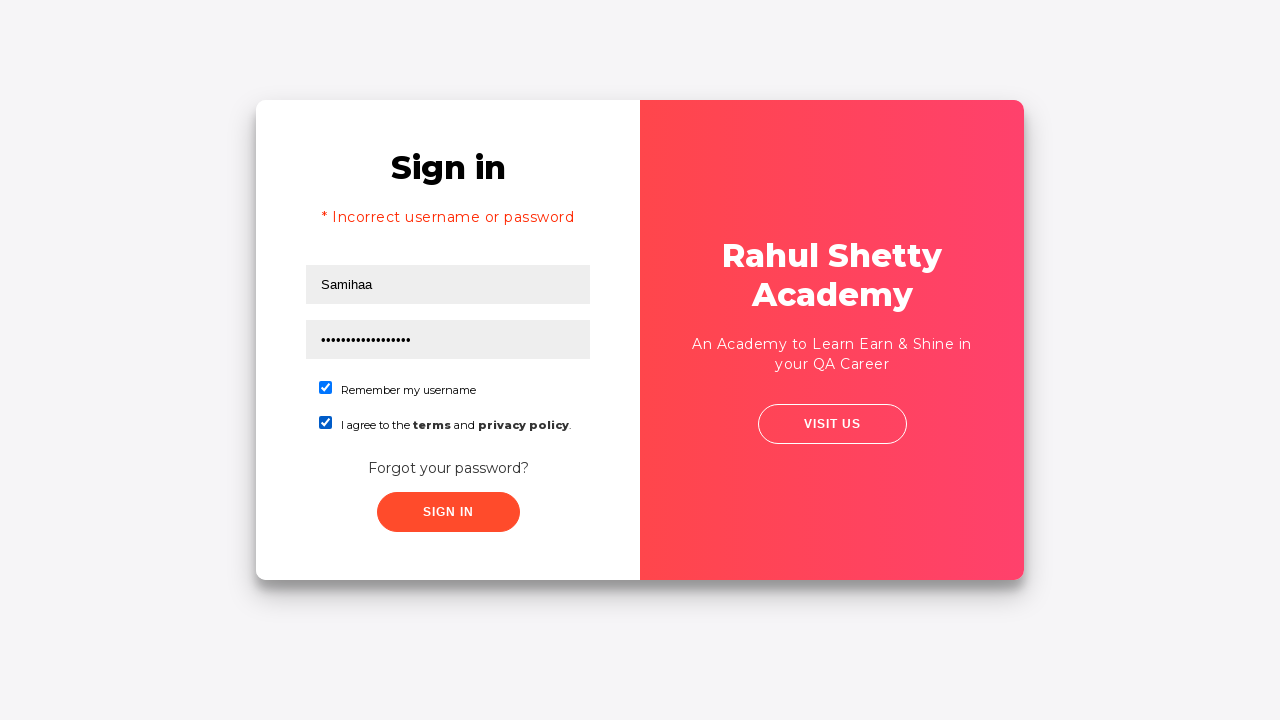

Clicked submit button to log in with correct credentials at (448, 512) on xpath=//button[contains(@class,'submit')]
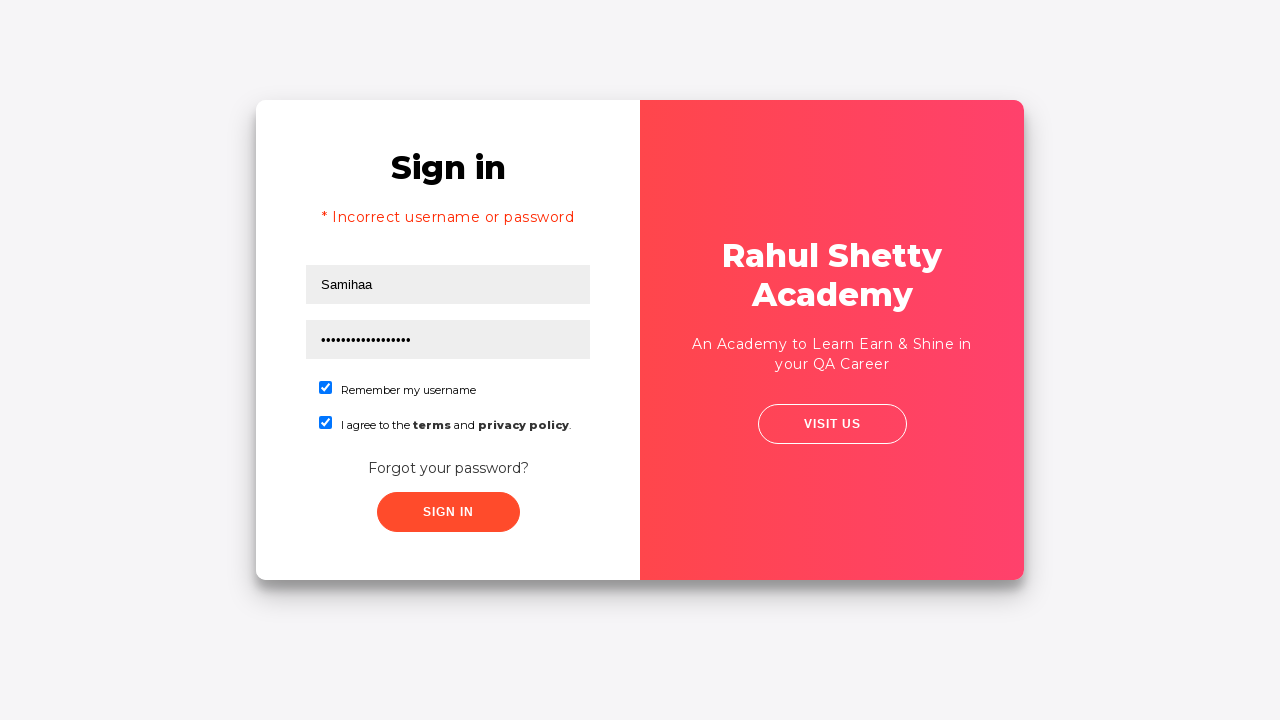

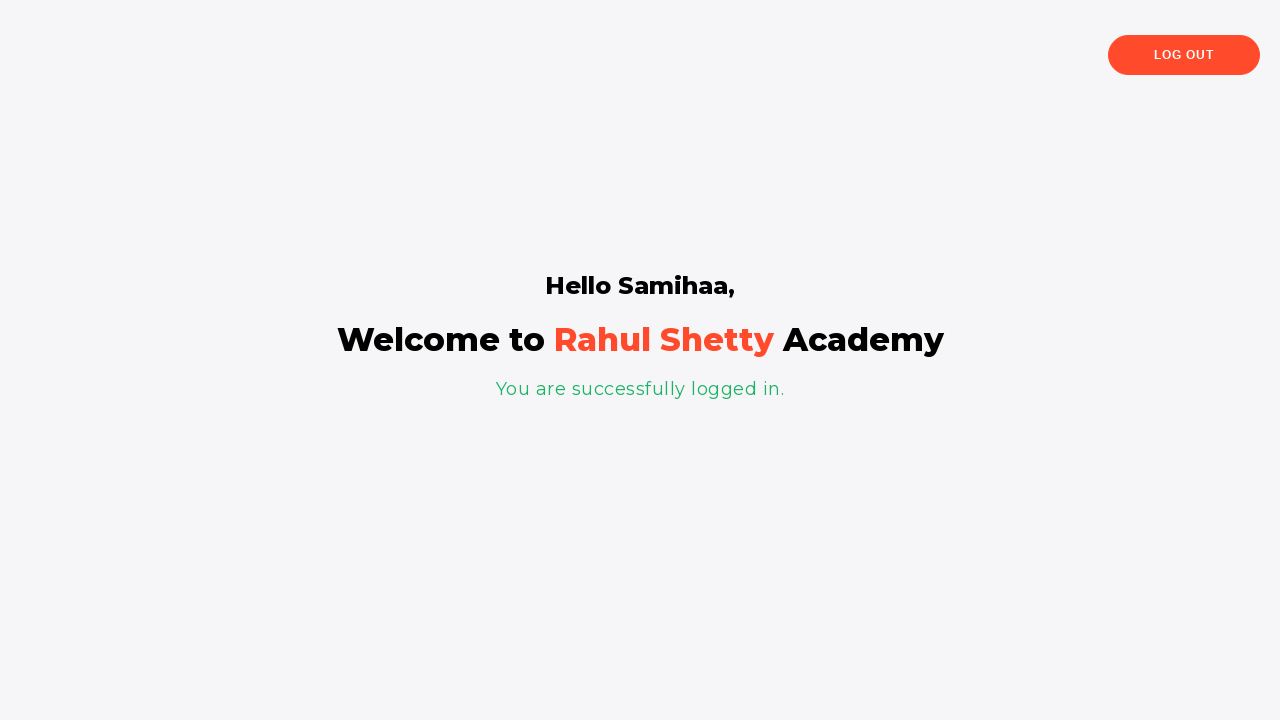